Tests JavaScript confirm dialog by clicking the JS Confirm button, dismissing the dialog, and verifying the result text shows "You clicked: Cancel"

Starting URL: https://the-internet.herokuapp.com/javascript_alerts

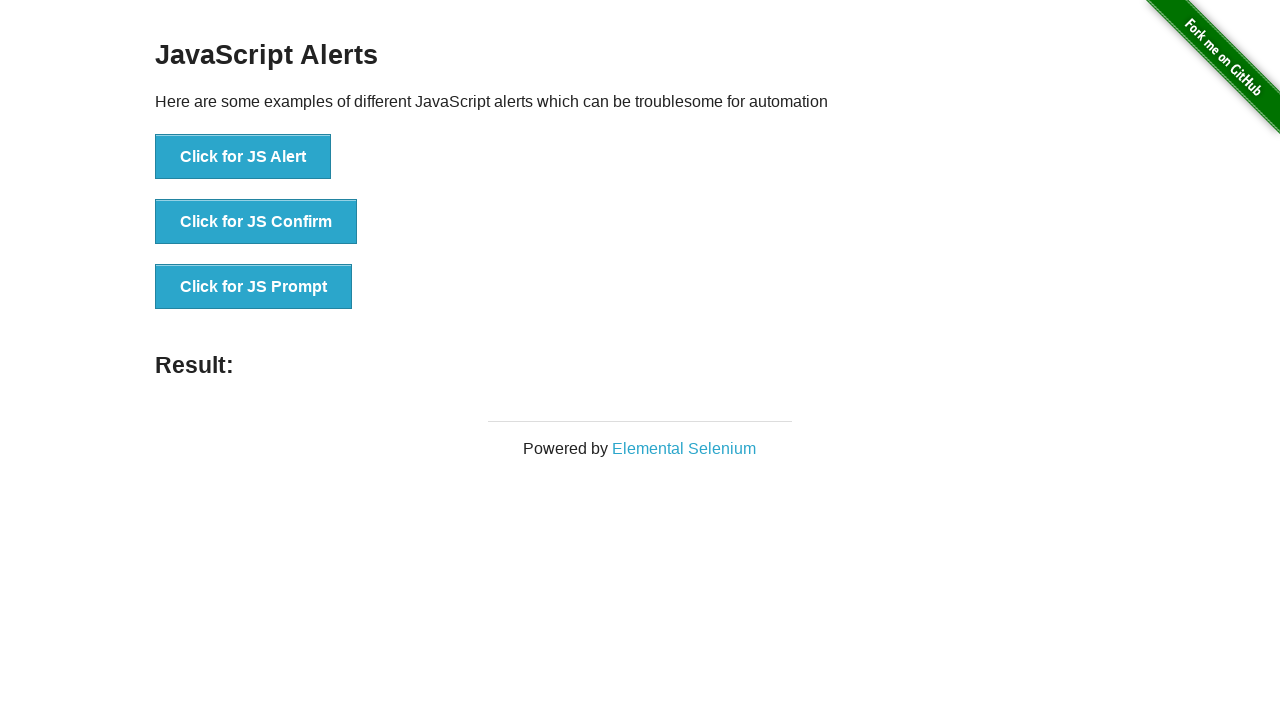

Set up dialog handler to dismiss the confirm dialog
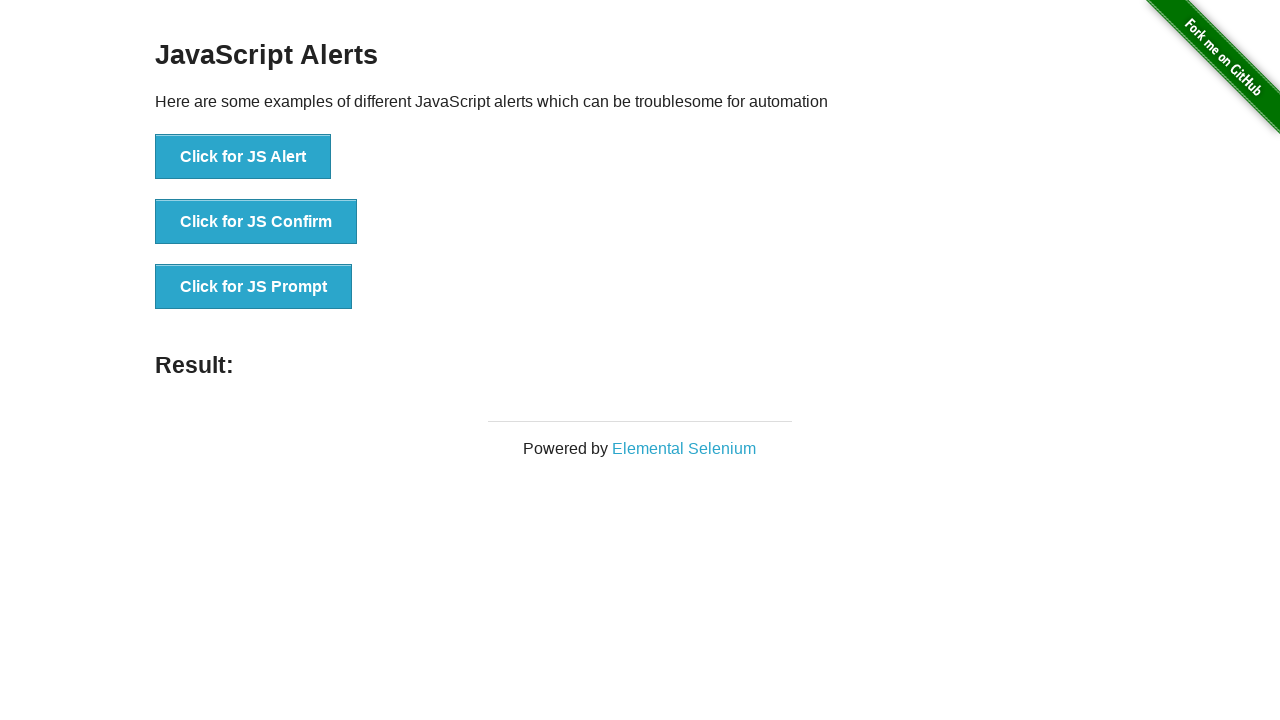

Clicked the JS Confirm button at (256, 222) on xpath=//*[text()='Click for JS Confirm']
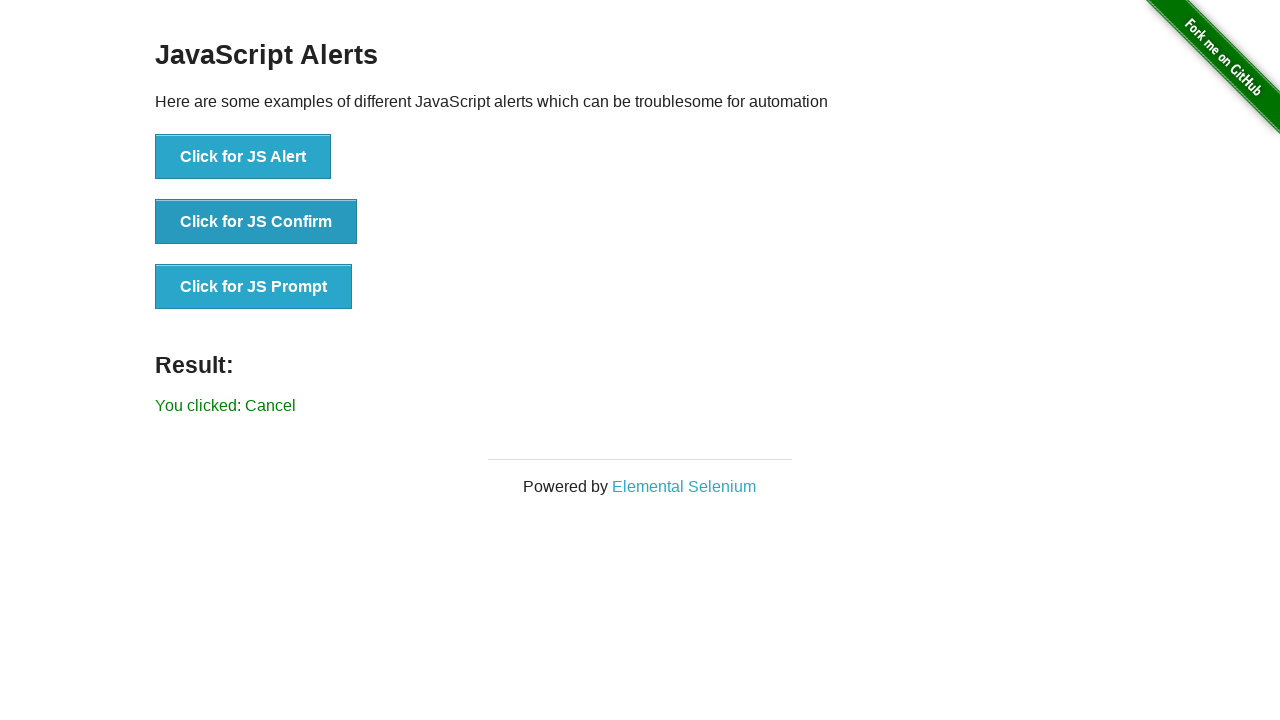

Result element loaded after dismissing confirm dialog
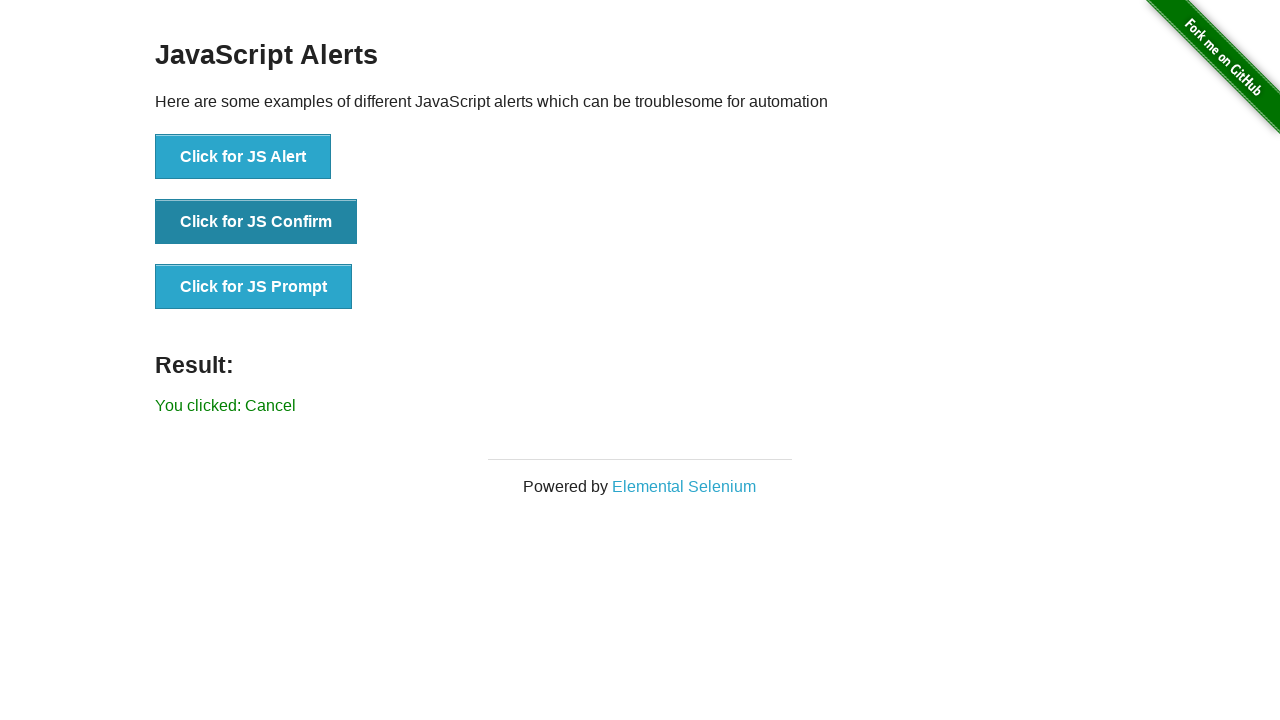

Retrieved result text content
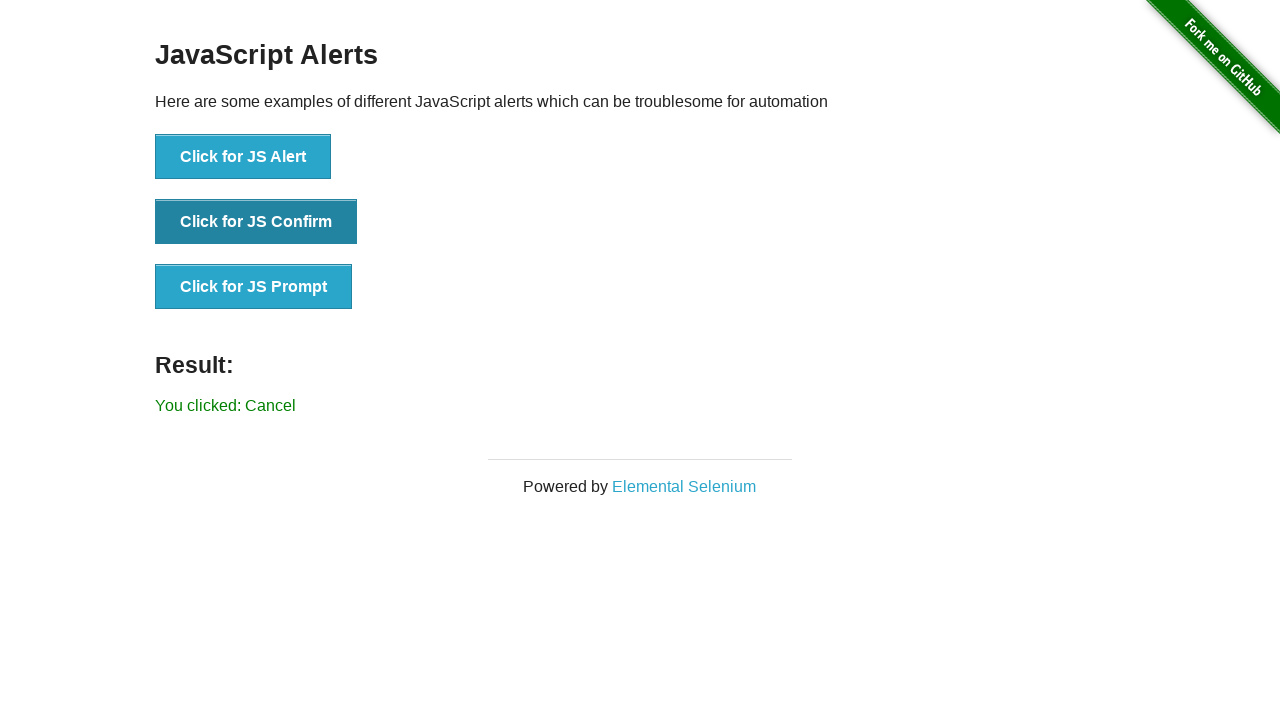

Verified result text shows 'You clicked: Cancel'
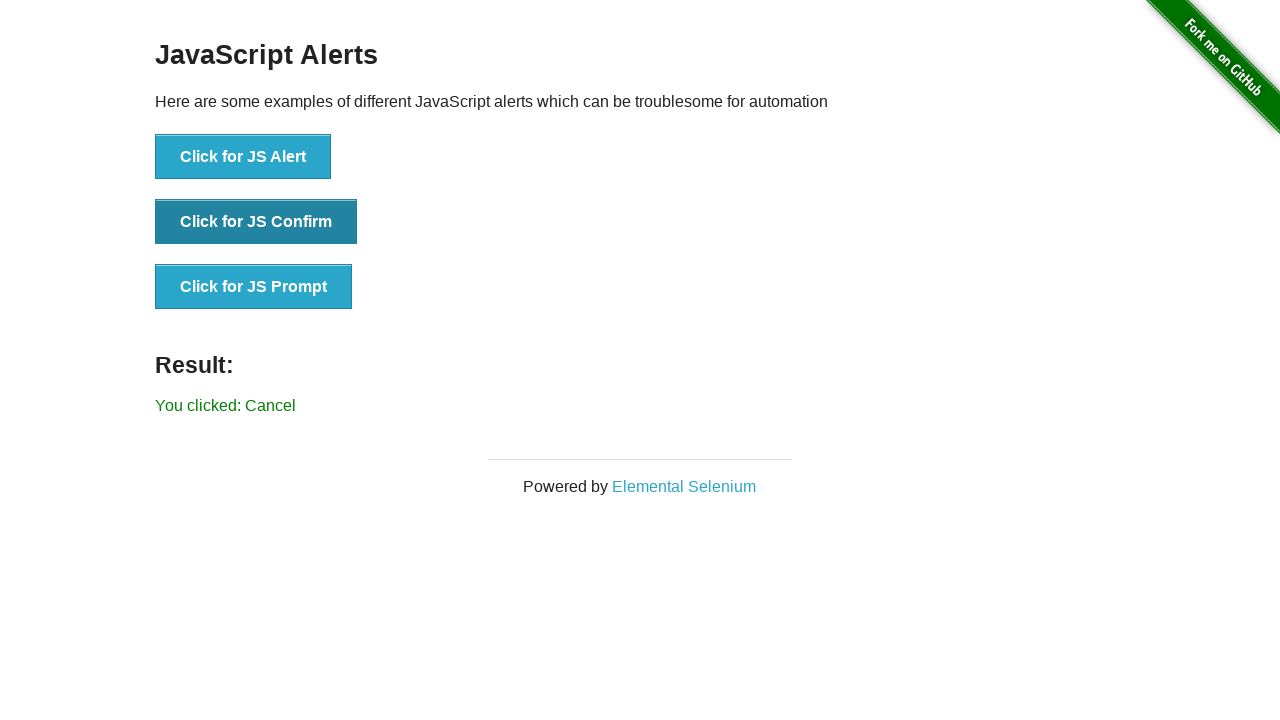

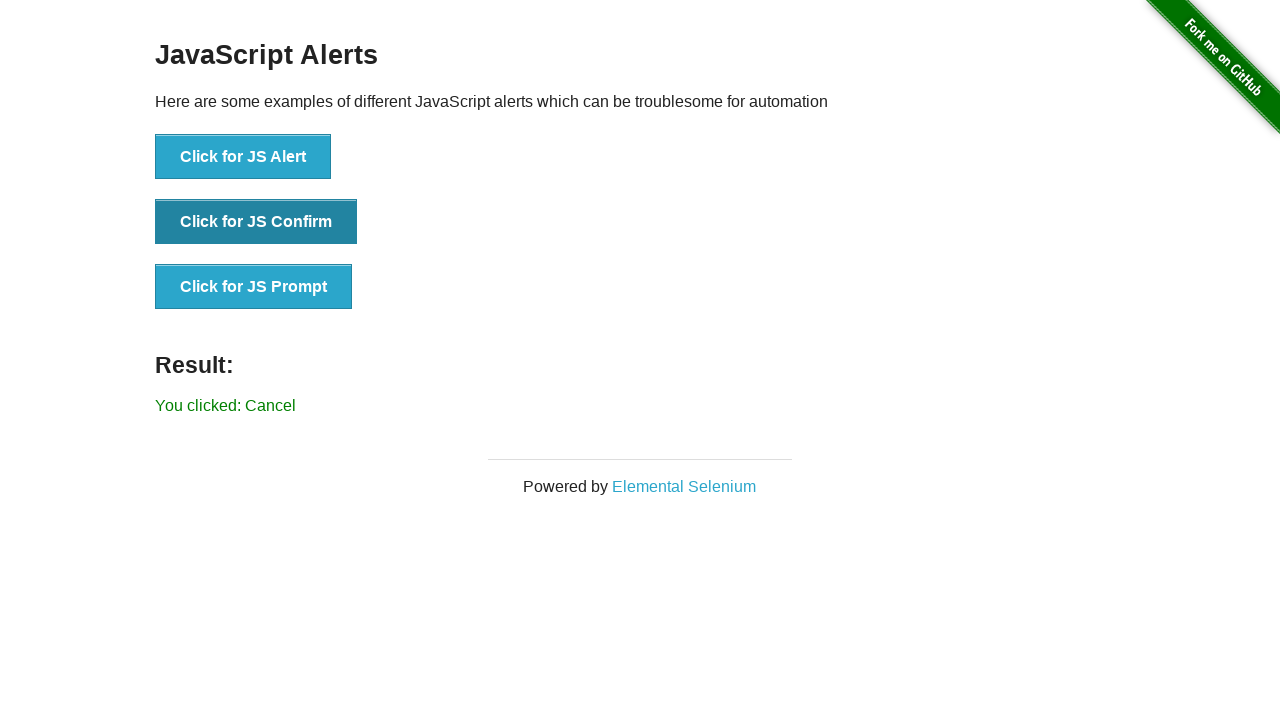